Tests hover functionality by navigating to the hovers page and hovering over figure elements to reveal hidden content

Starting URL: http://the-internet.herokuapp.com/

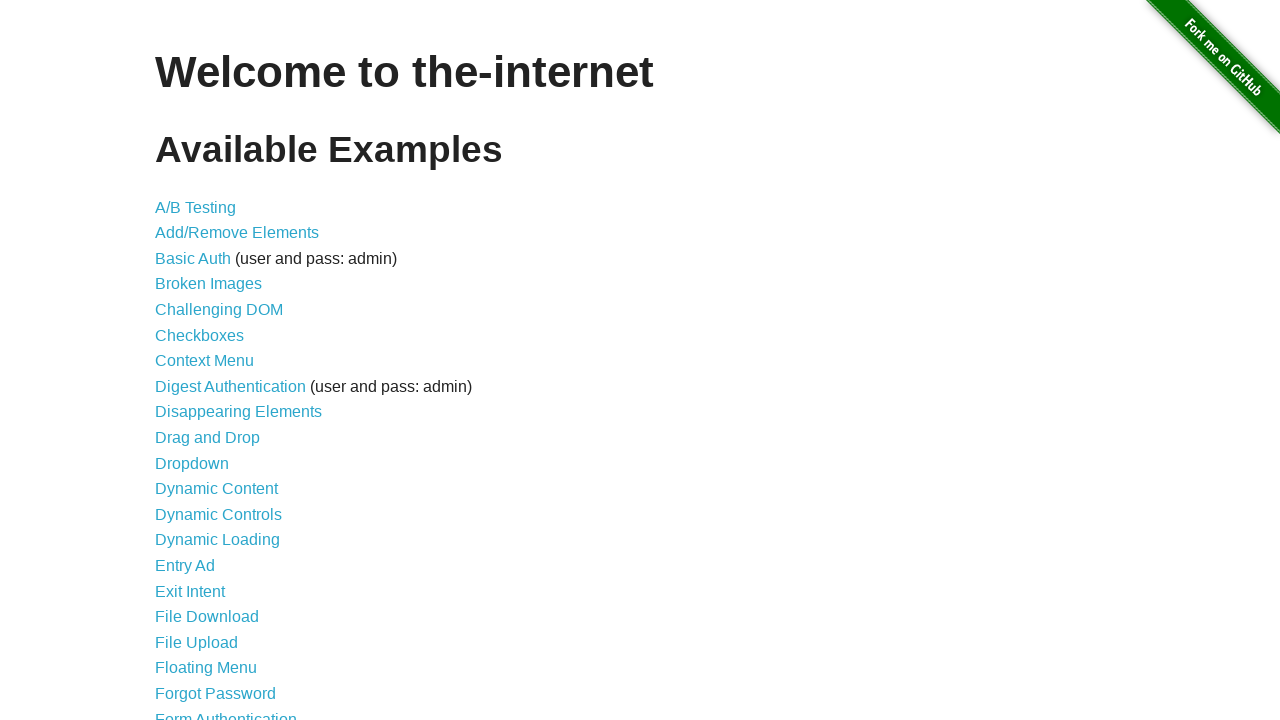

Clicked on the Hovers link from homepage at (180, 360) on a[href="/hovers"]
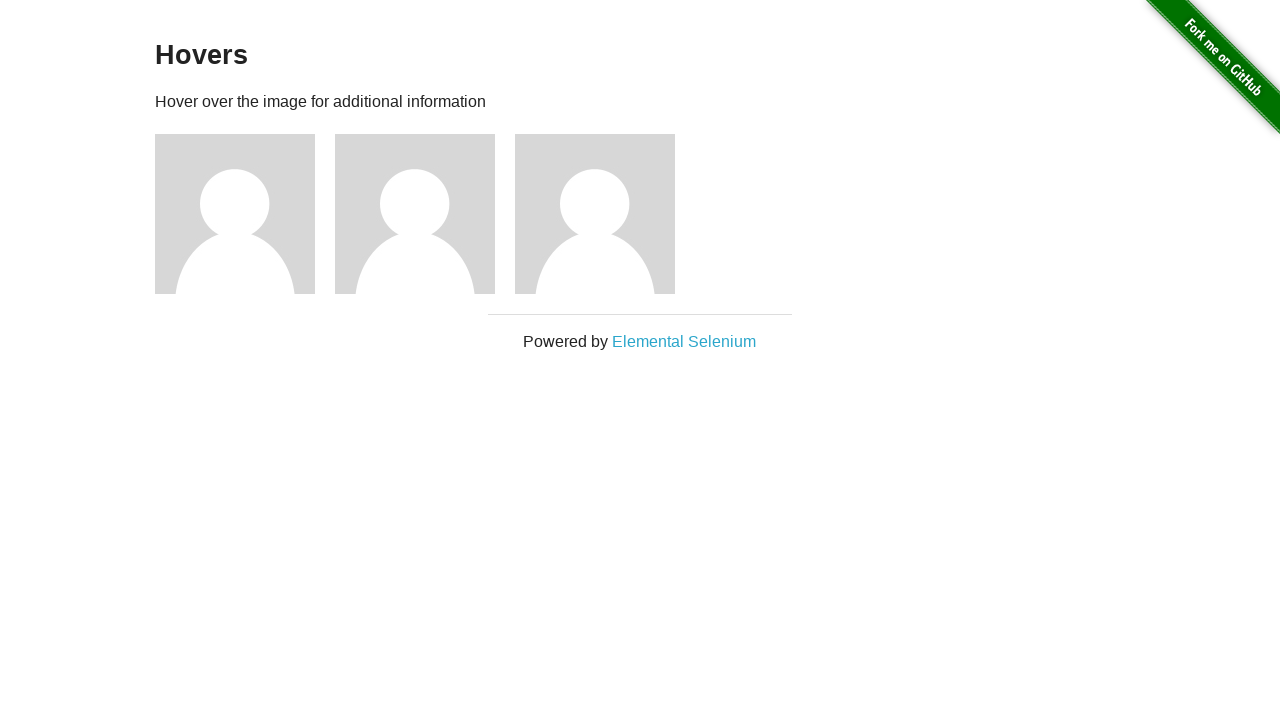

Hovers page loaded and figure elements are visible
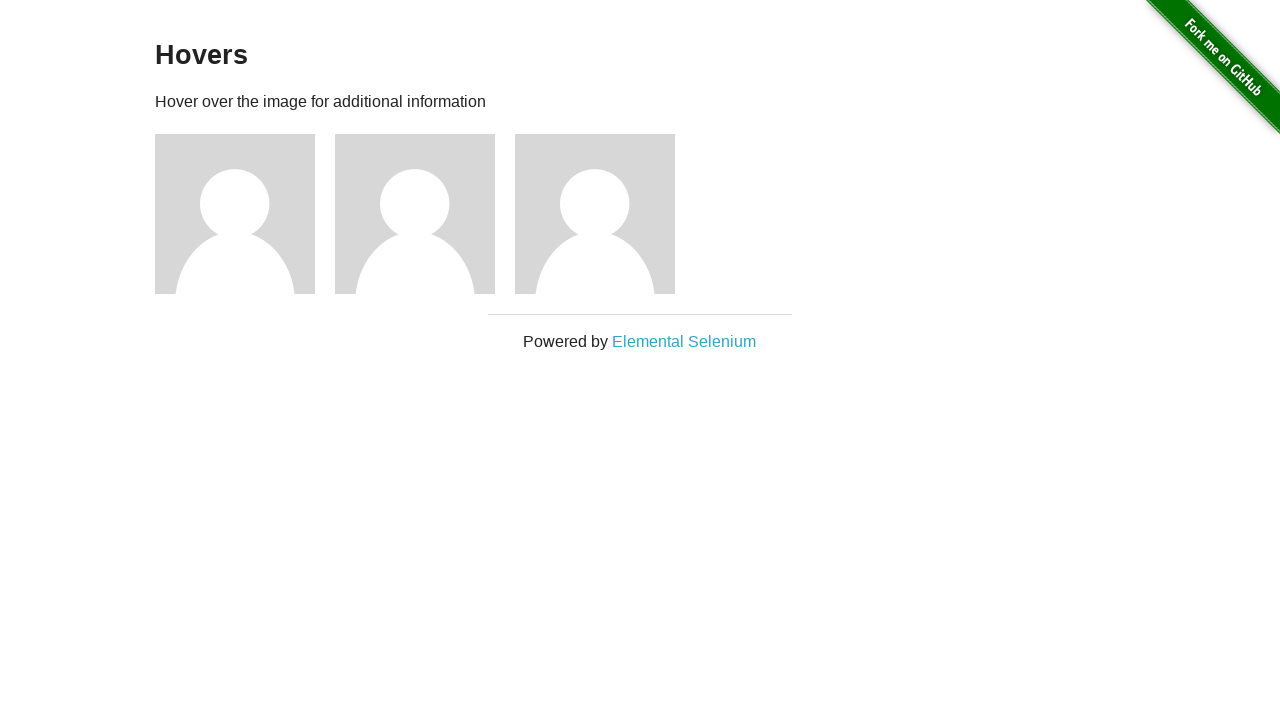

Hovered over a figure element to reveal user information at (245, 214) on .figure >> nth=0
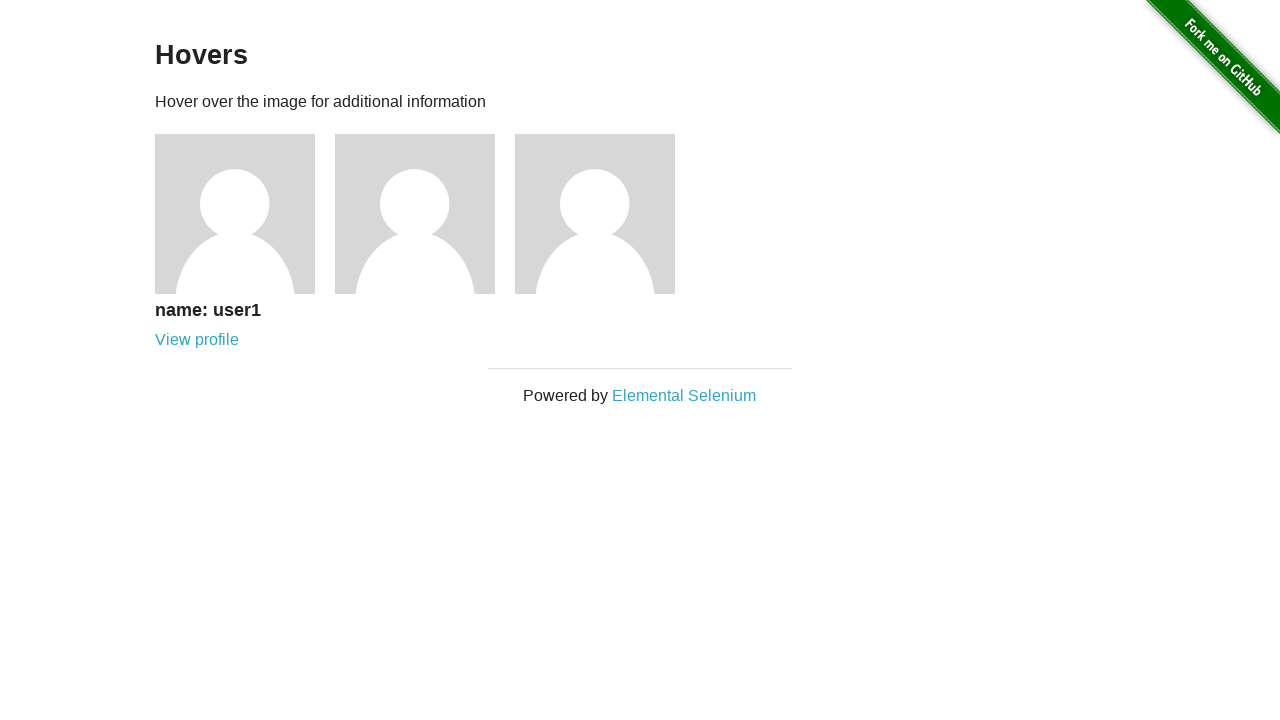

Waited 500ms to observe hover effect
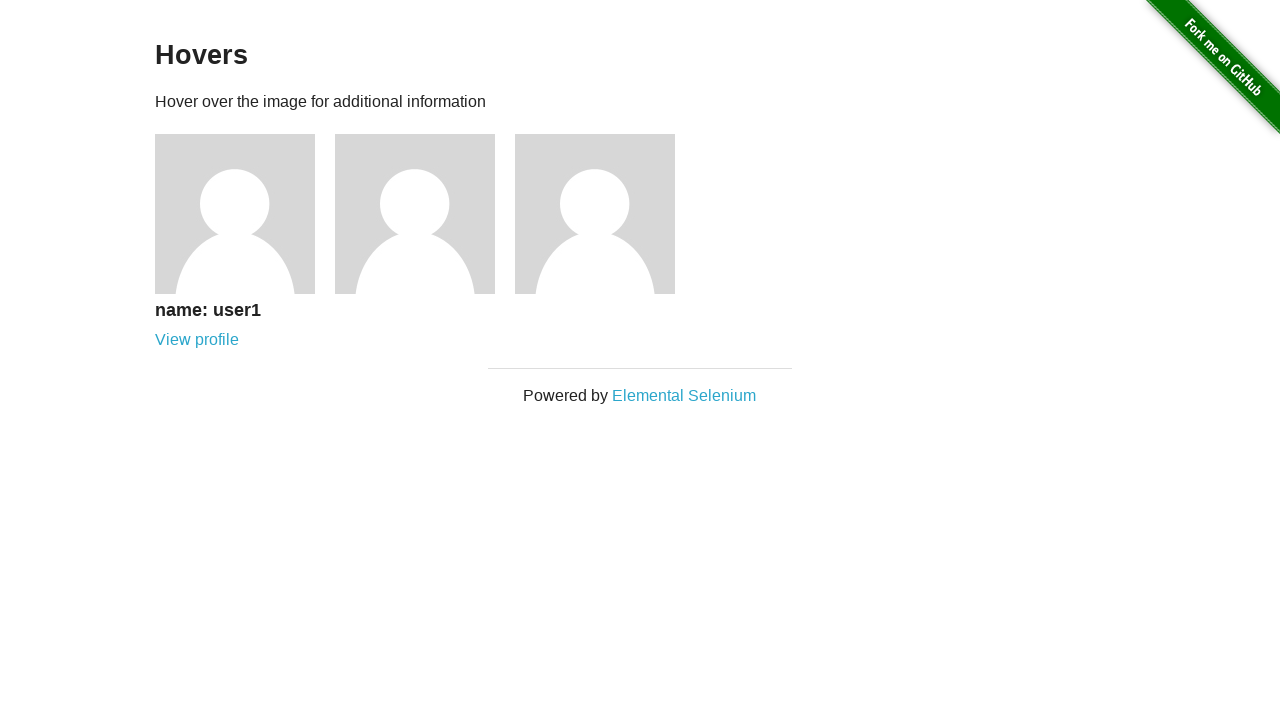

Hovered over a figure element to reveal user information at (425, 214) on .figure >> nth=1
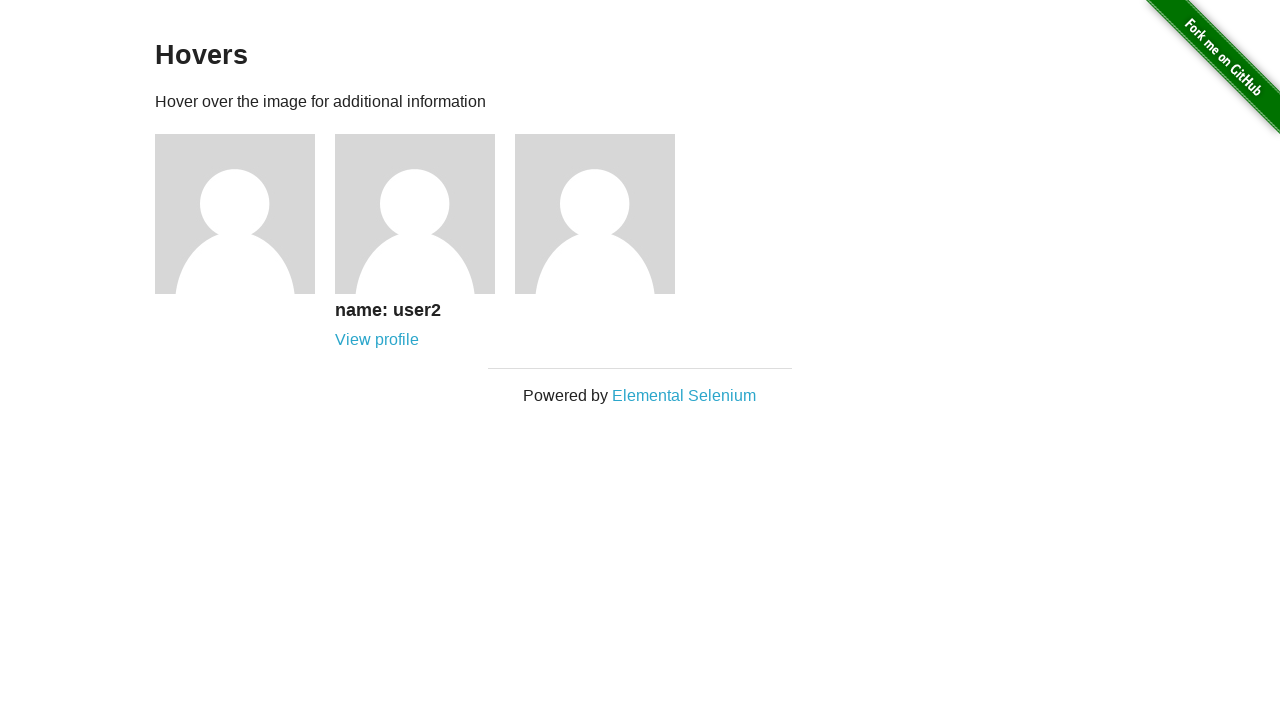

Waited 500ms to observe hover effect
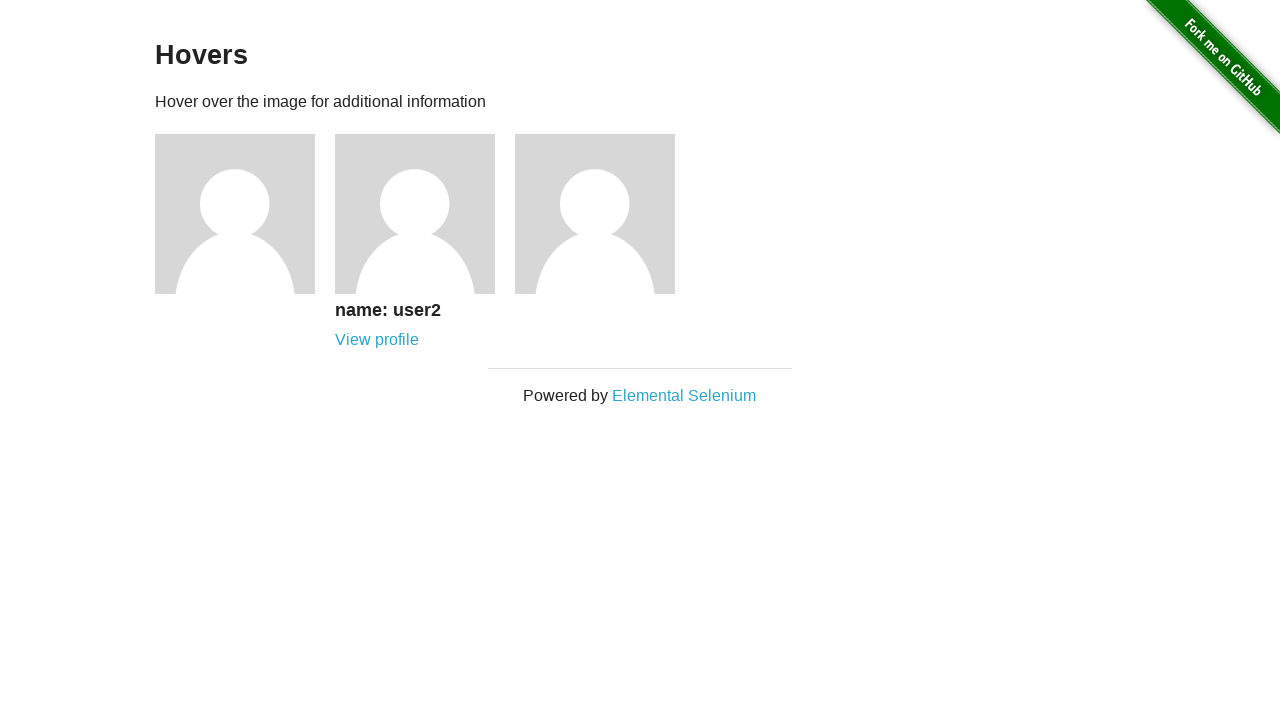

Hovered over a figure element to reveal user information at (605, 214) on .figure >> nth=2
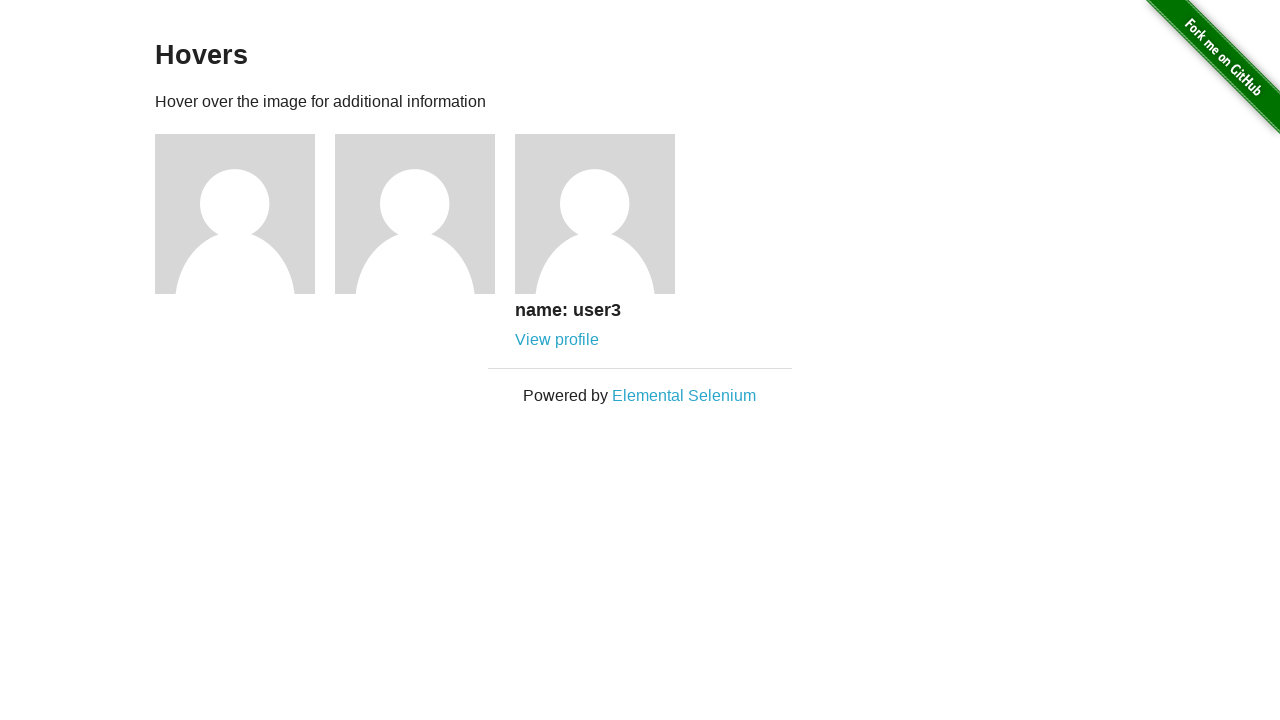

Waited 500ms to observe hover effect
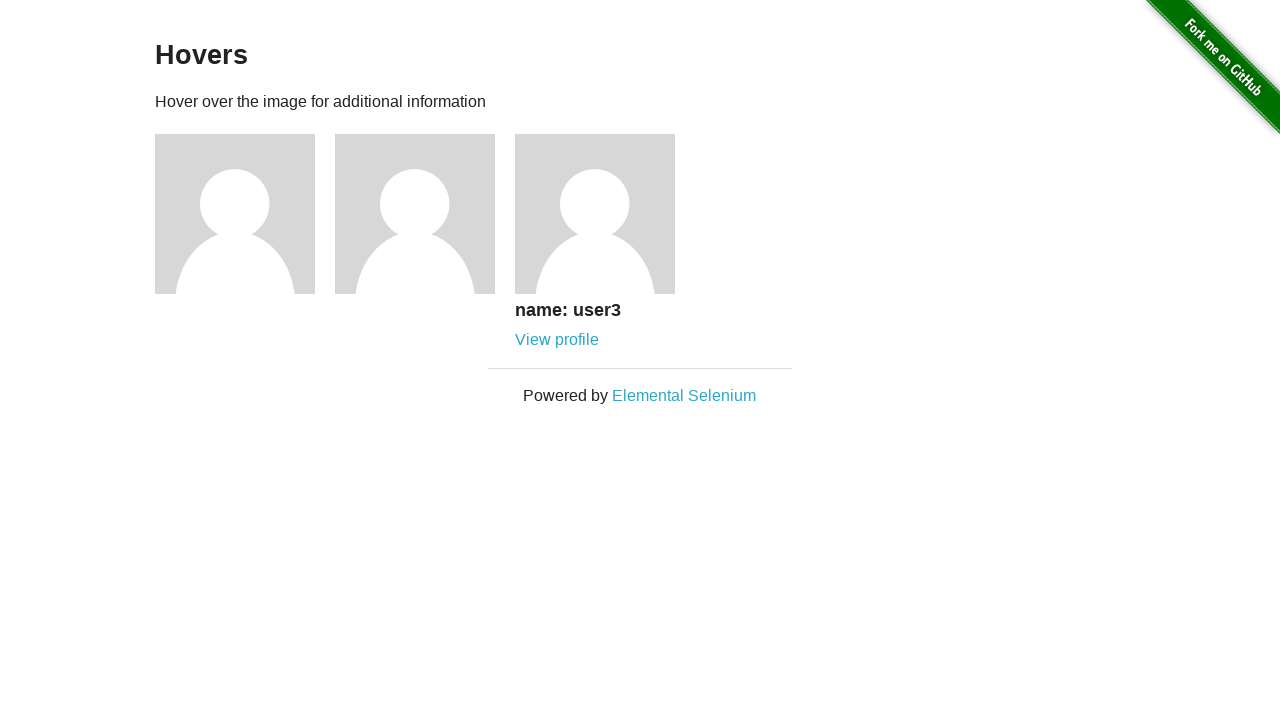

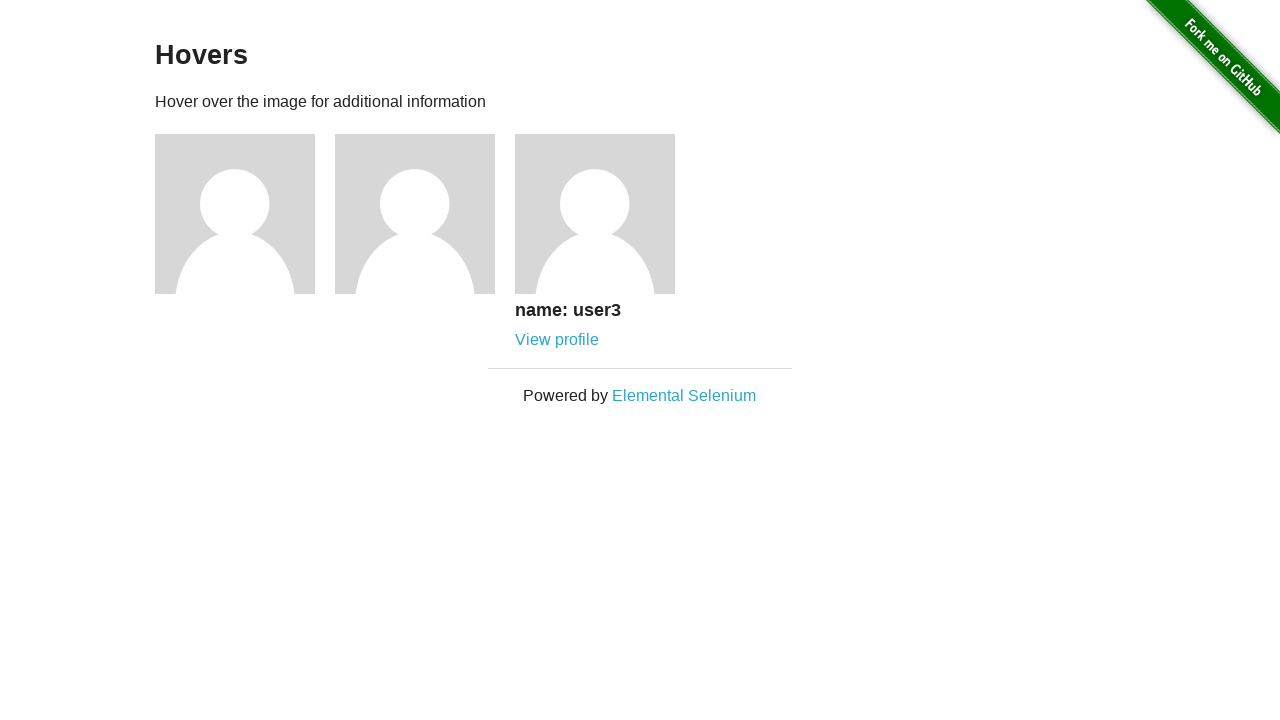